Tests radio button functionality by navigating to the Radio Button page and selecting the 'Yes' radio button, then verifying the selection is displayed

Starting URL: https://demoqa.com/radio-button

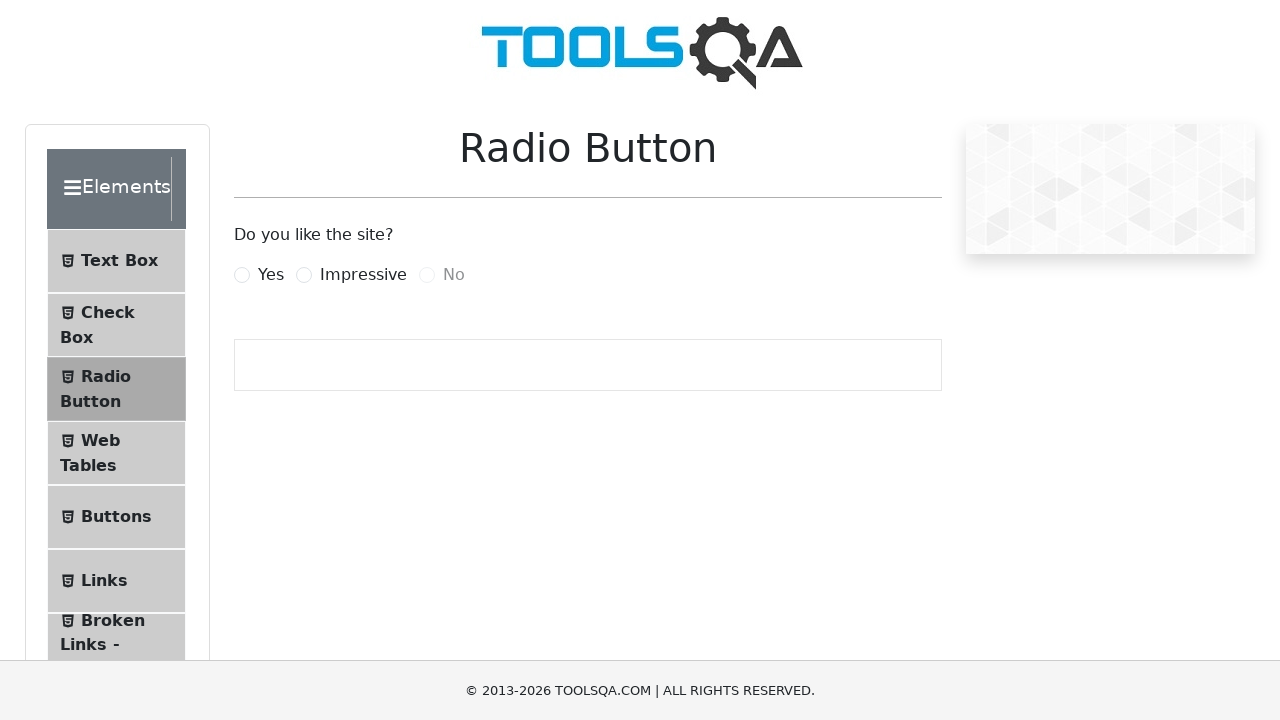

Navigated to Radio Button page
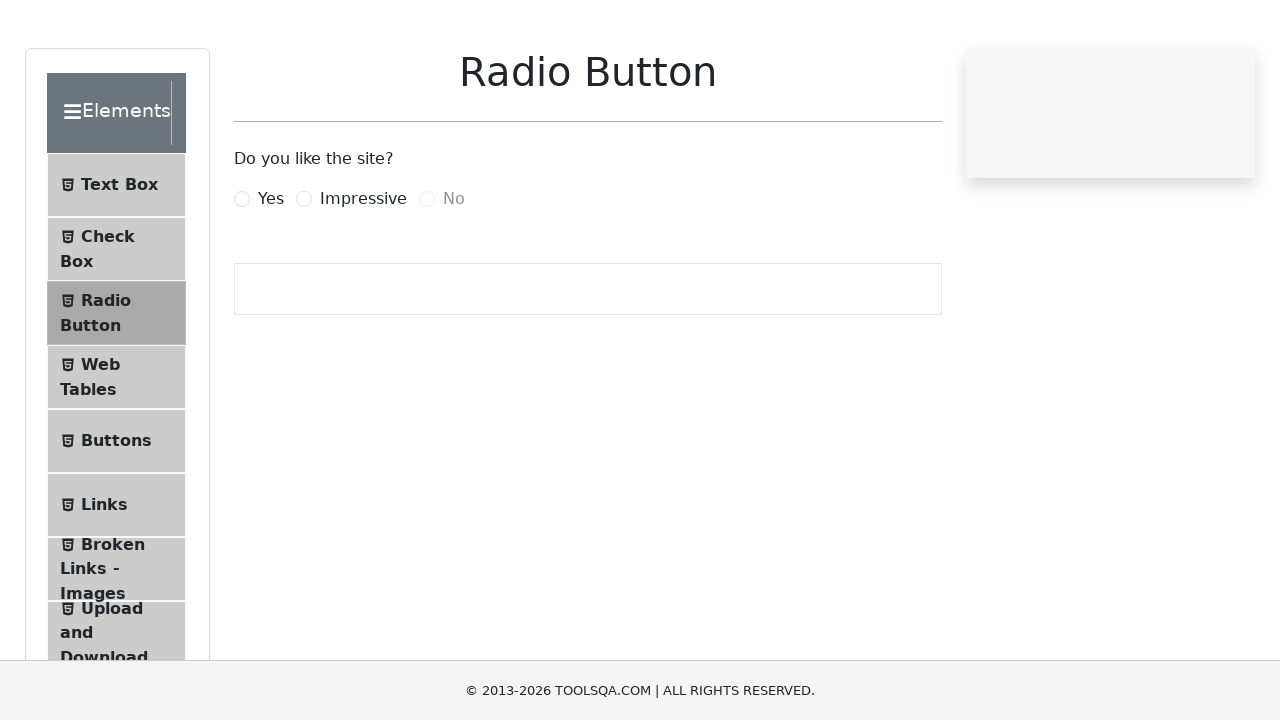

Clicked the 'Yes' radio button at (271, 275) on xpath=//input[@type='radio']/following-sibling::label[contains(., 'Yes')]
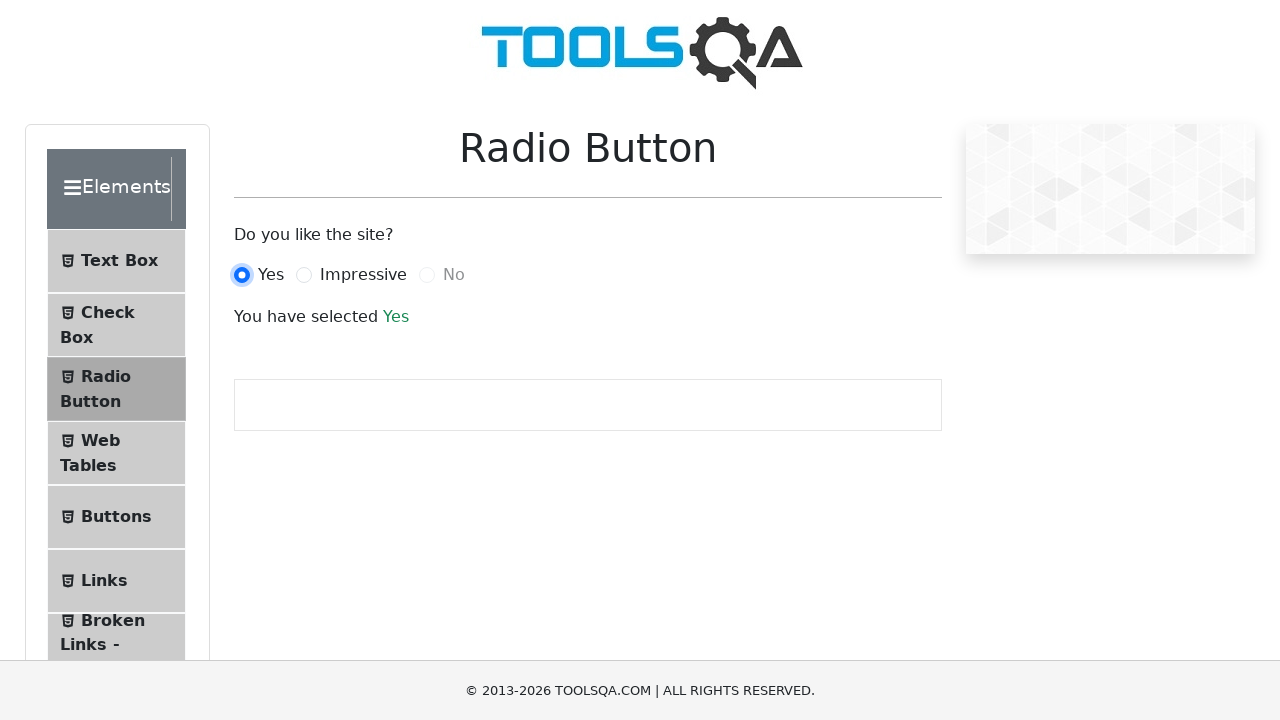

Success message appeared confirming 'Yes' selection
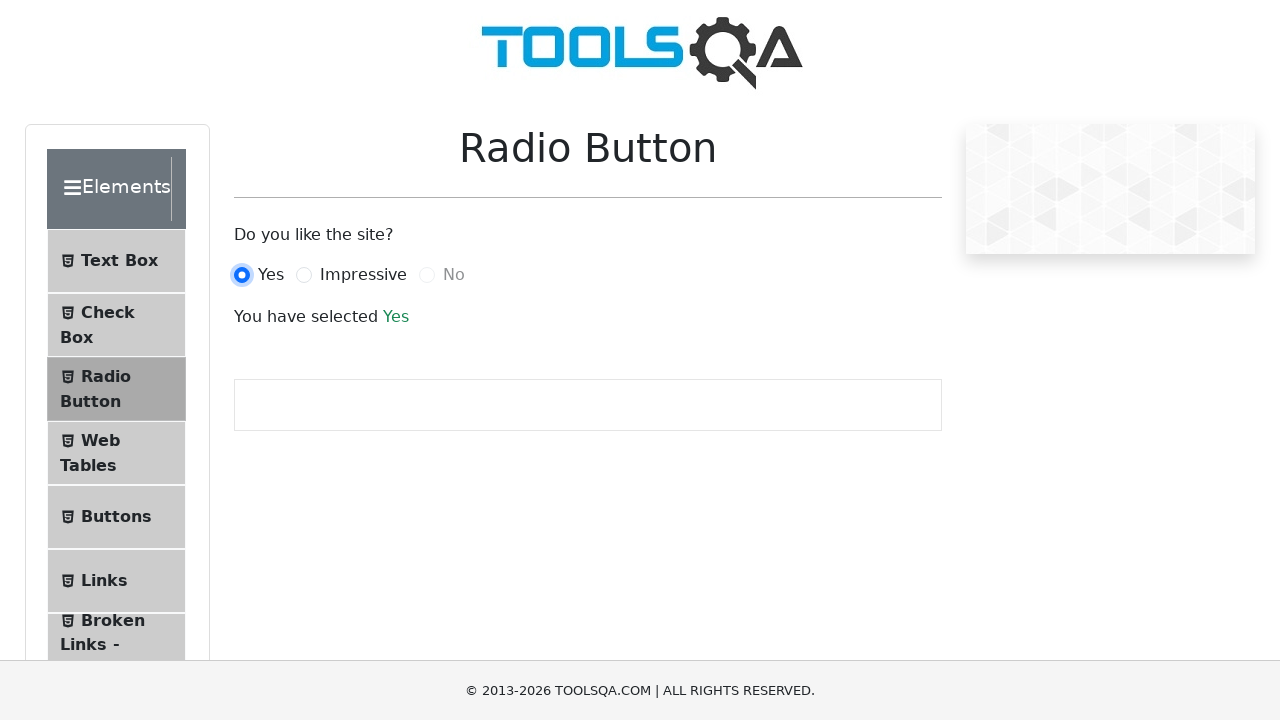

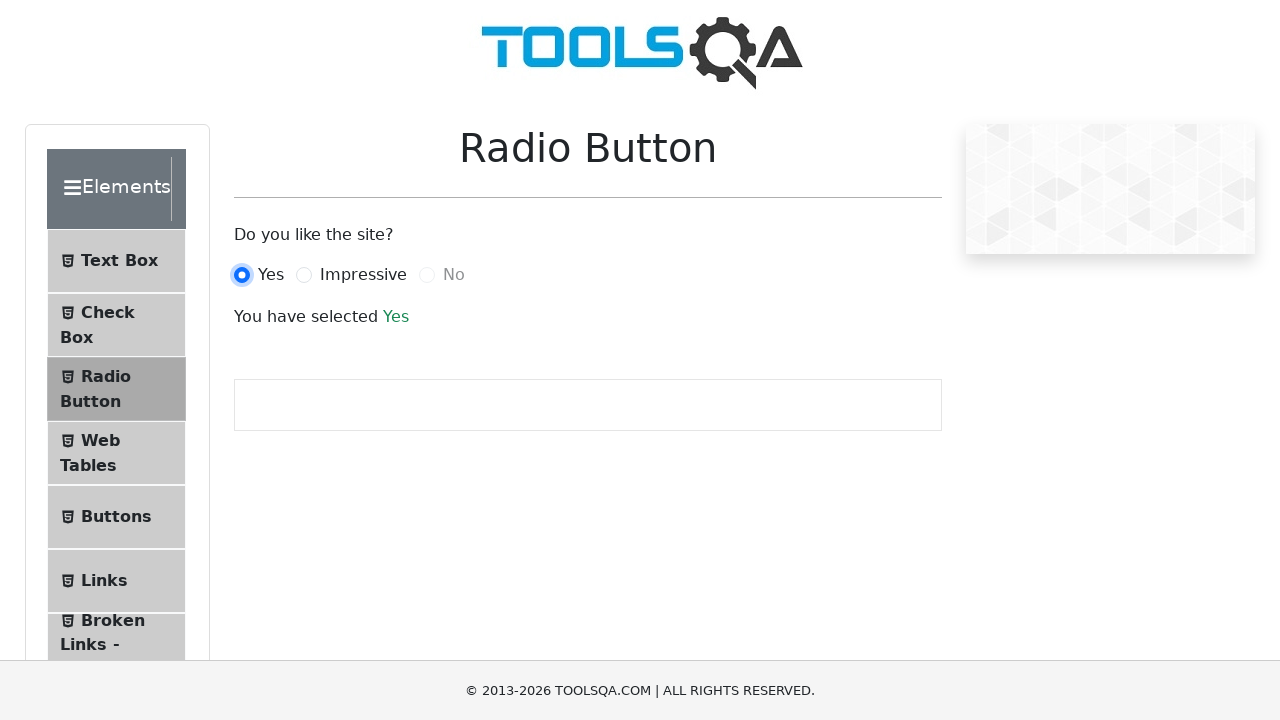